Navigates to the broken images test page on the-internet.herokuapp.com and verifies that images are present on the page.

Starting URL: https://the-internet.herokuapp.com/

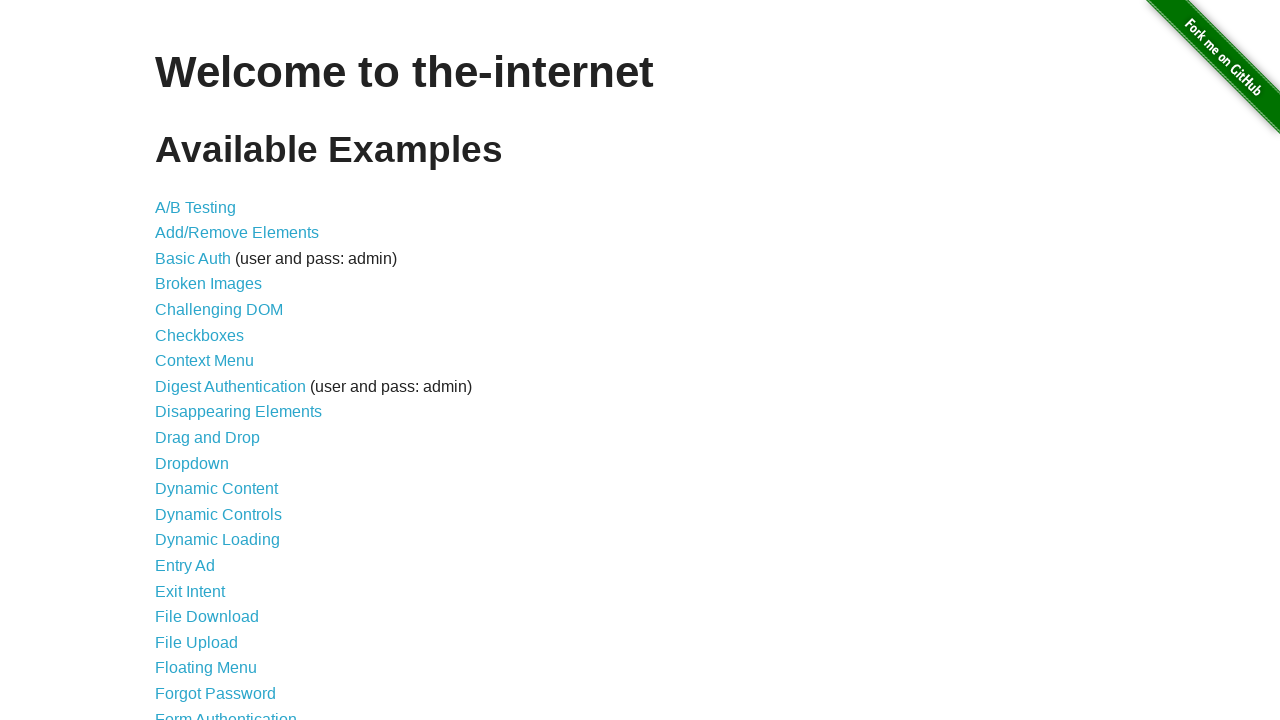

Clicked on the broken images link at (208, 284) on a[href='/broken_images']
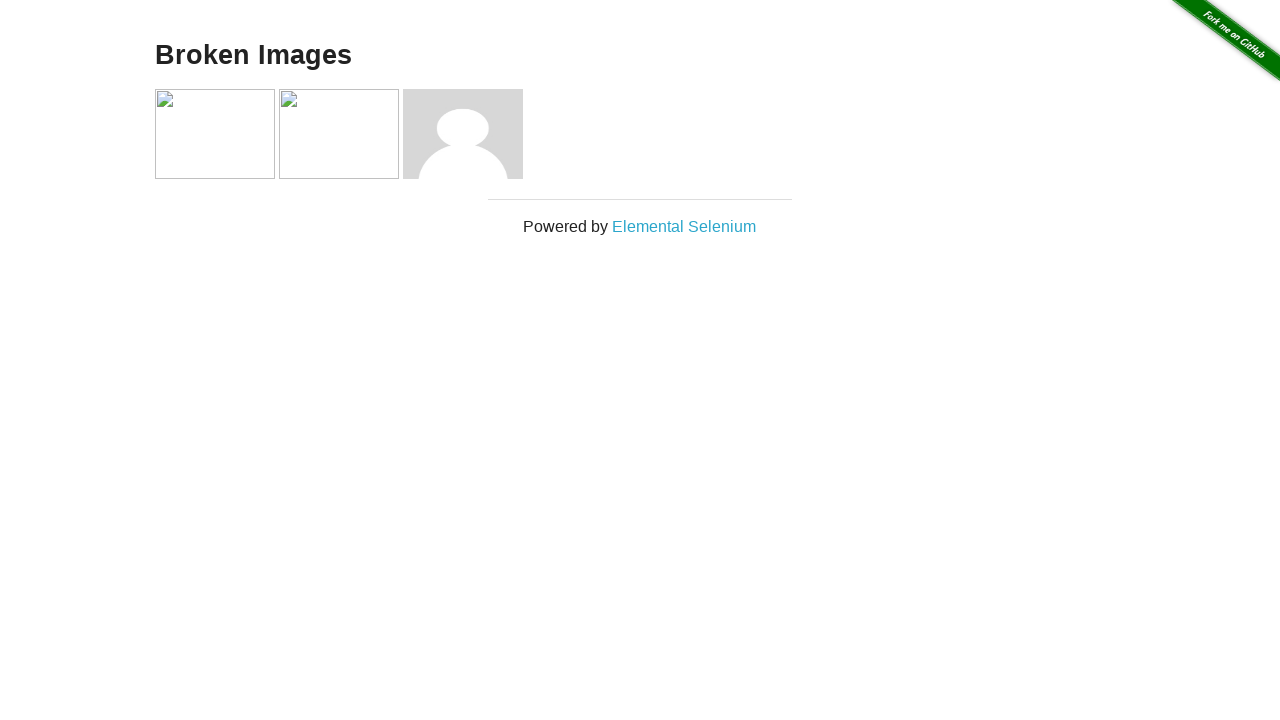

Page loaded and h3 heading appeared
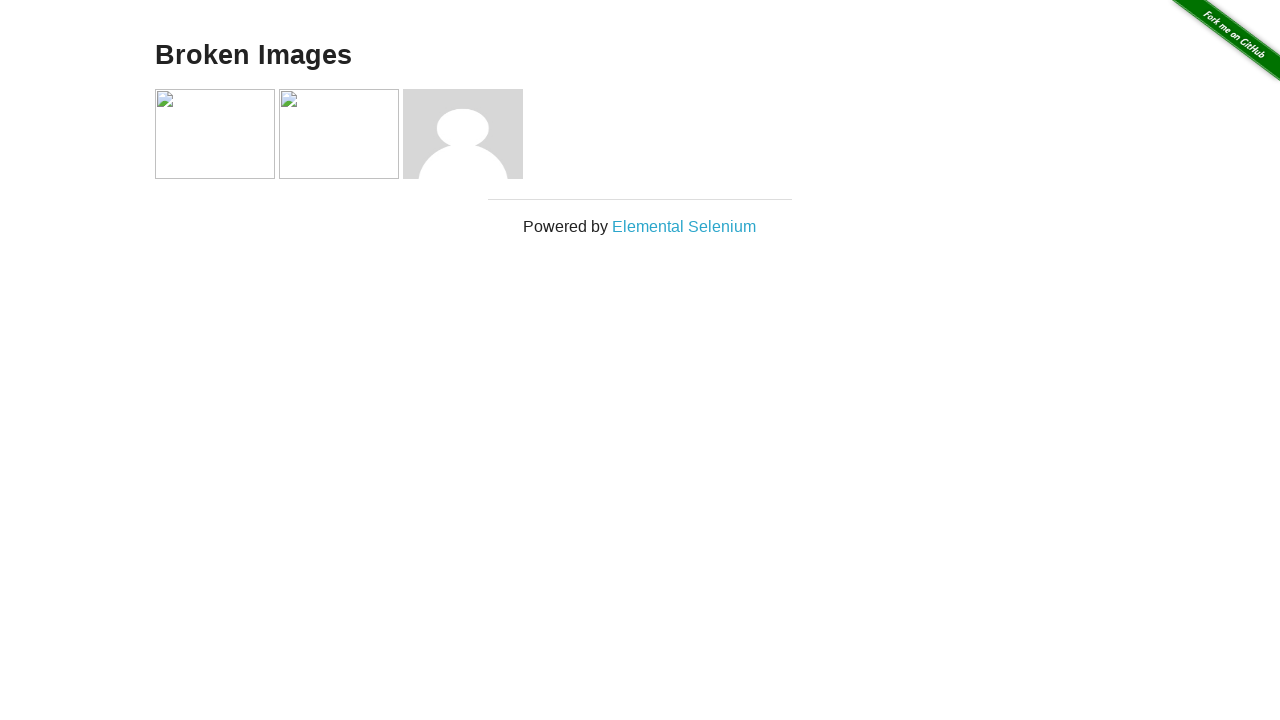

Images are present on the broken images page
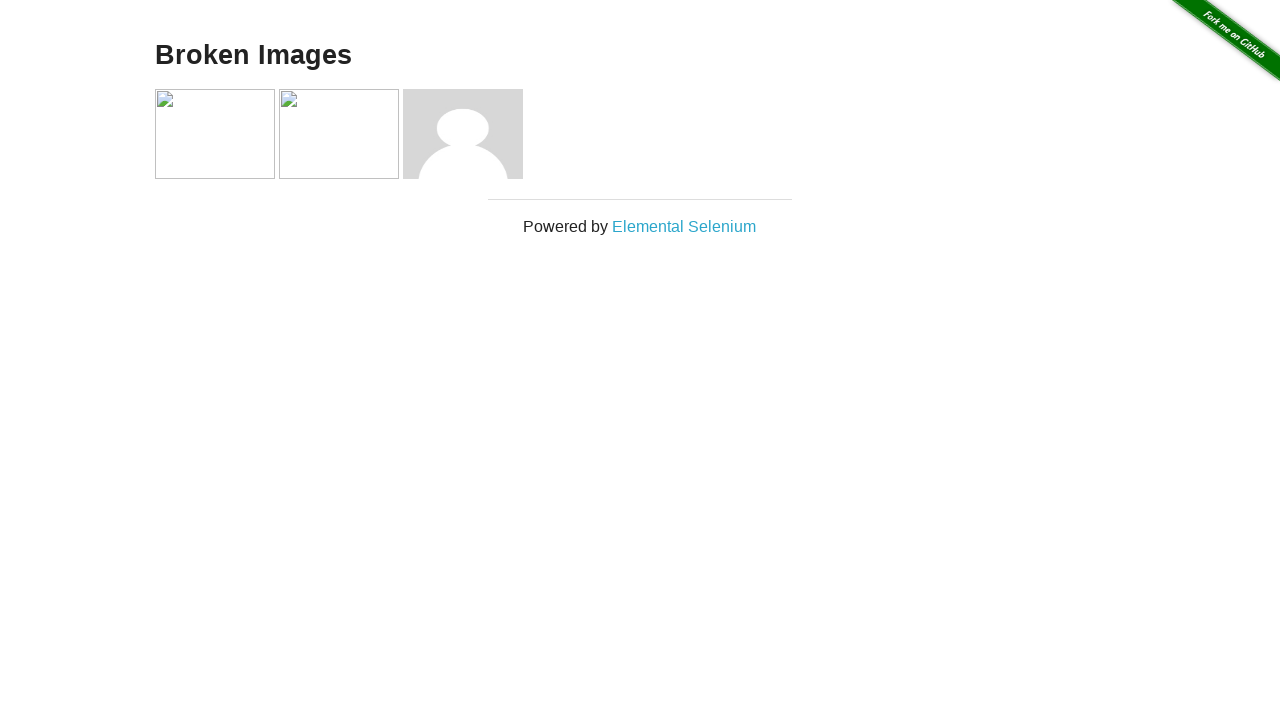

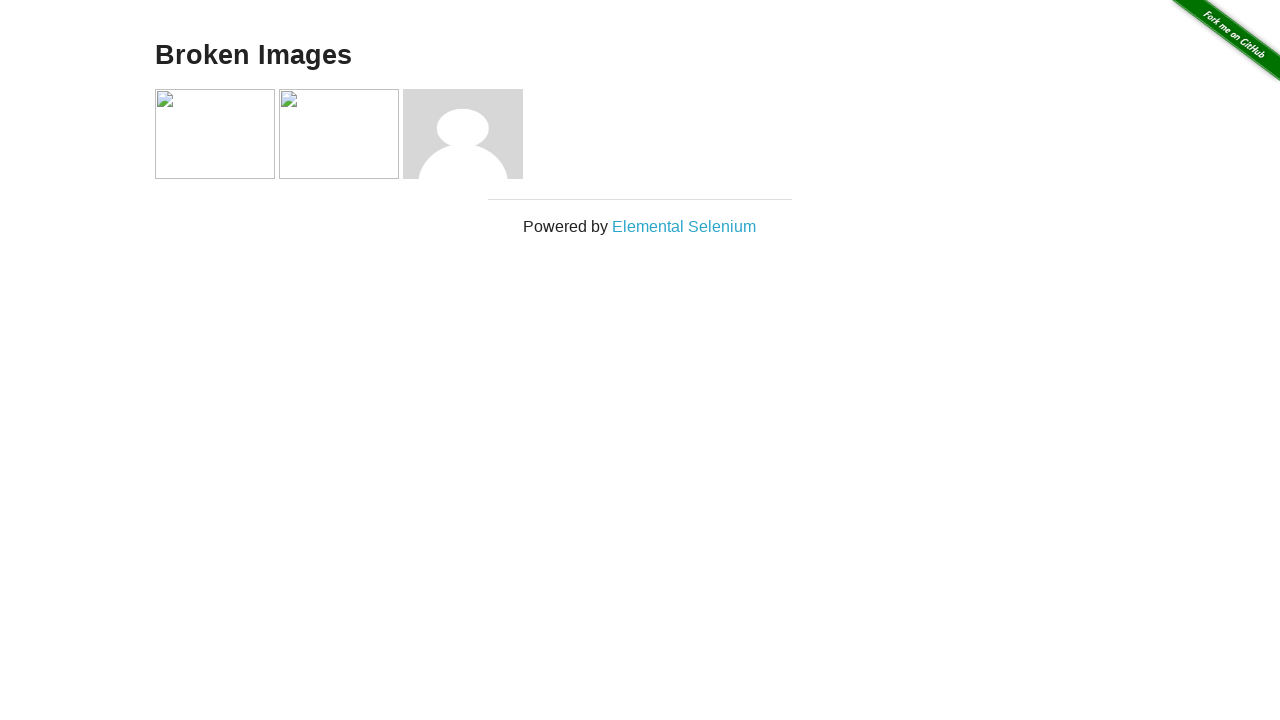